Verifies the page title of a registration demo page matches "Register", and if so, fills in an address text area with a name.

Starting URL: https://demo.automationtesting.in/Register.html

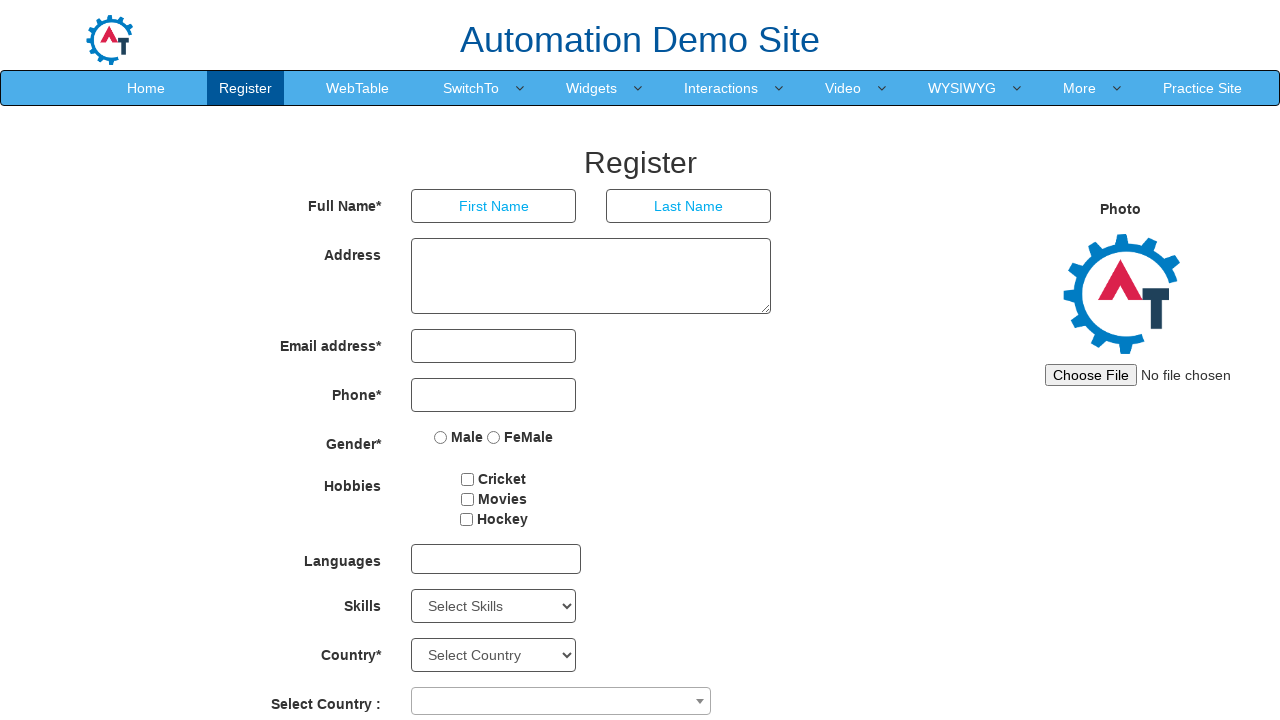

Waited for page to load (domcontentloaded state)
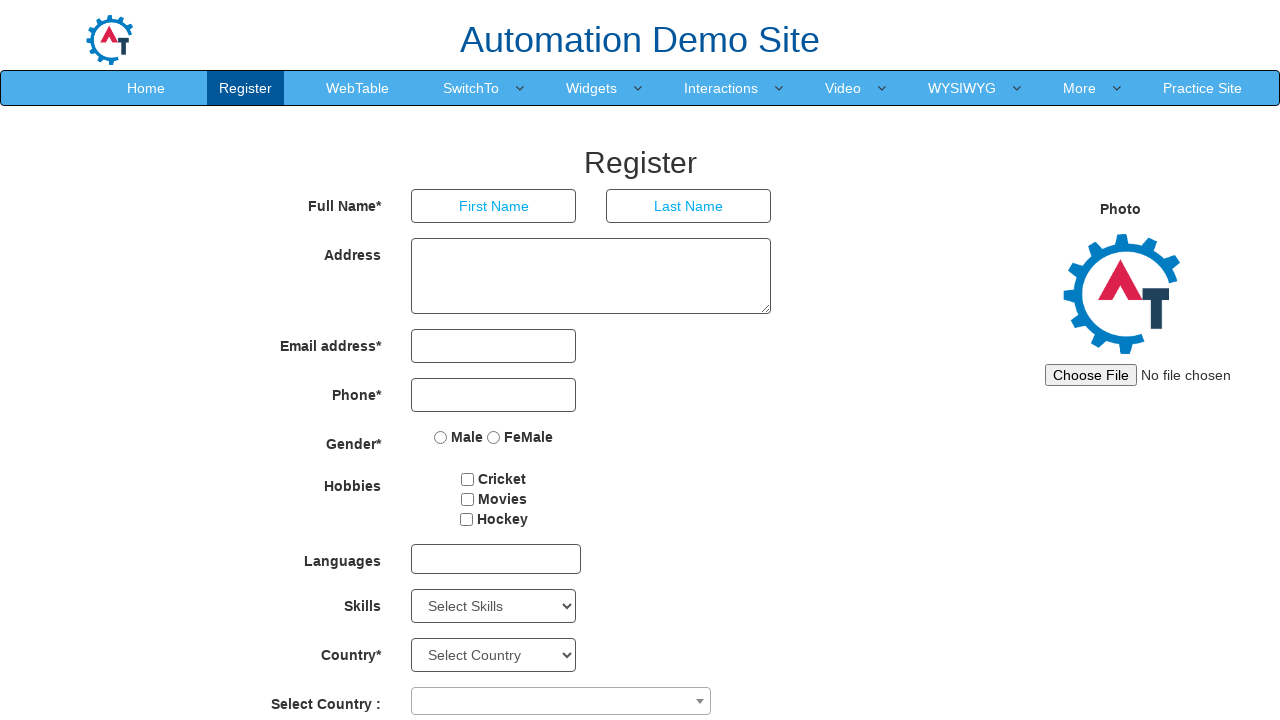

Retrieved page title: 'Register'
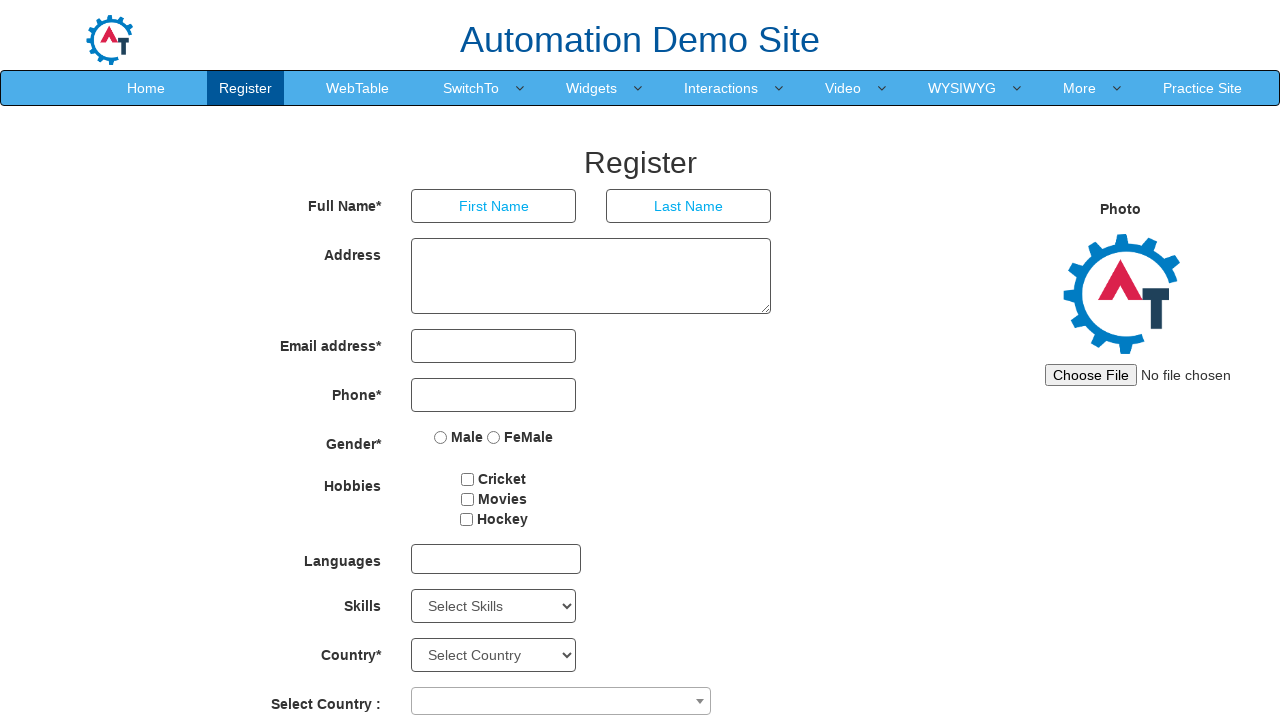

Set expected title to 'Register'
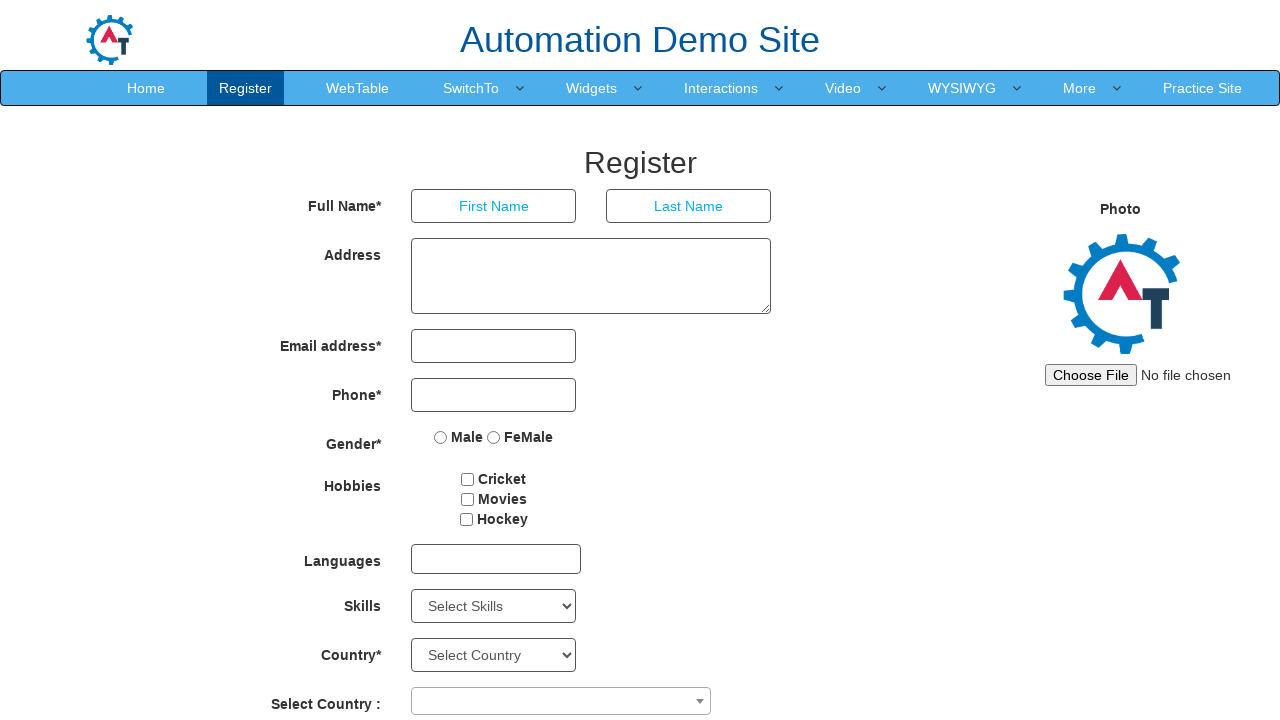

Title matched 'Register' - filled address textarea with 'Hanuman' on textarea[rows='3']
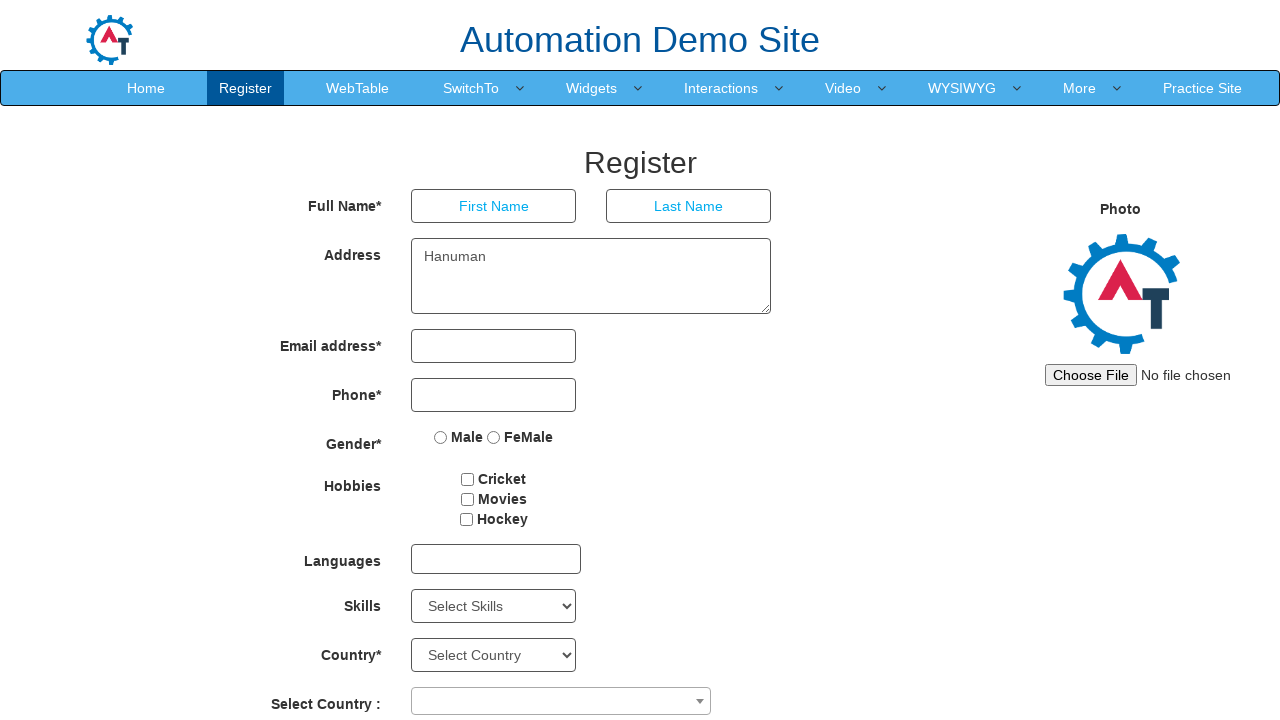

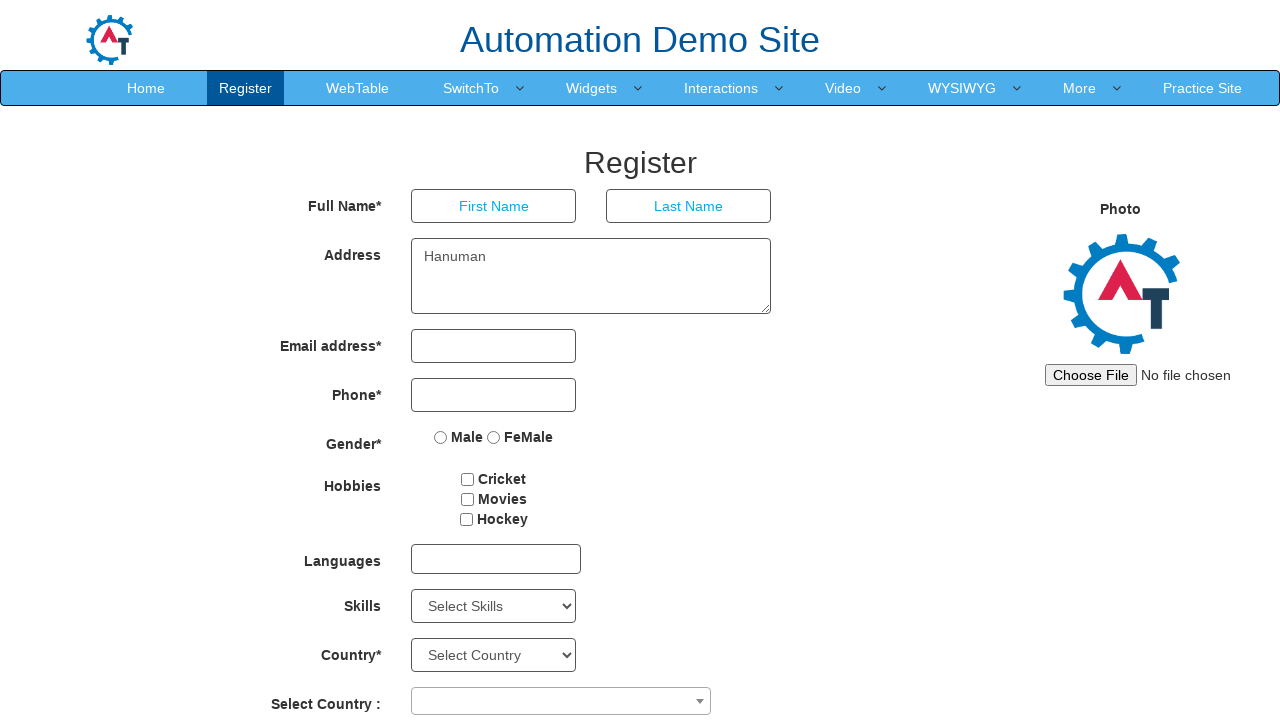